Tests the business page email form by entering text and submitting with Enter key

Starting URL: https://tasnet.uz/business

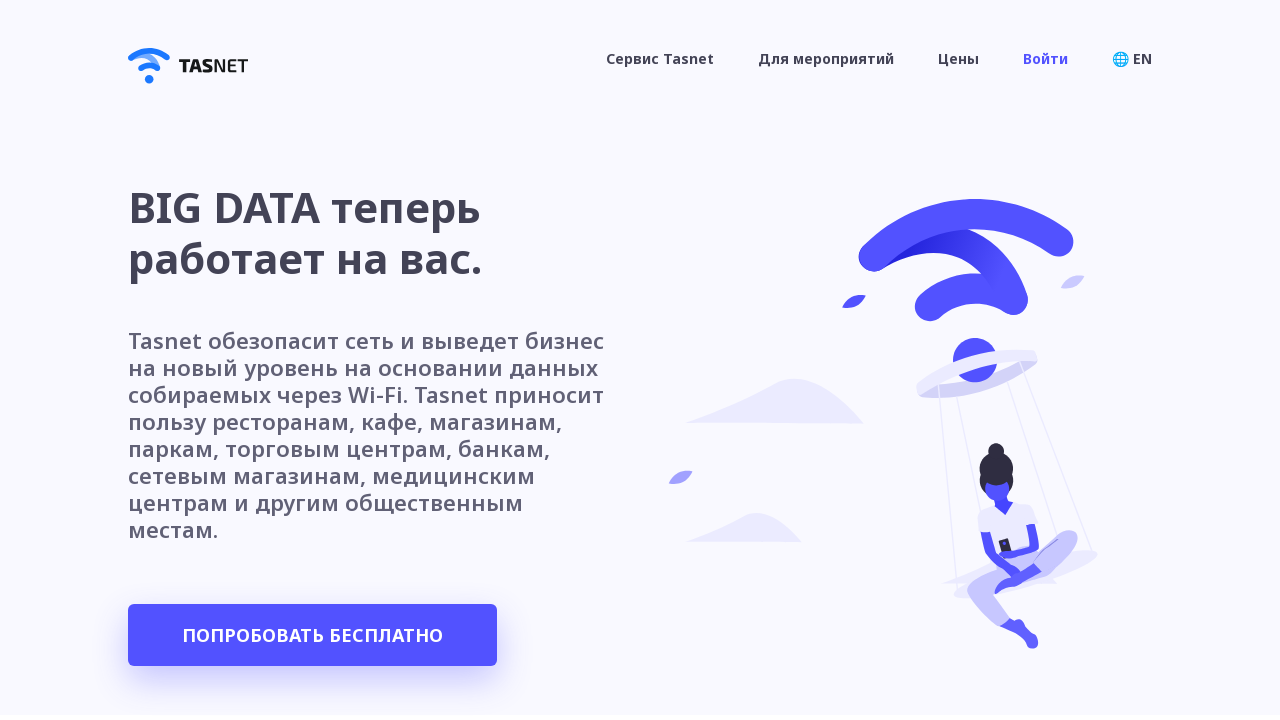

Filled email field with 'Java' on #email
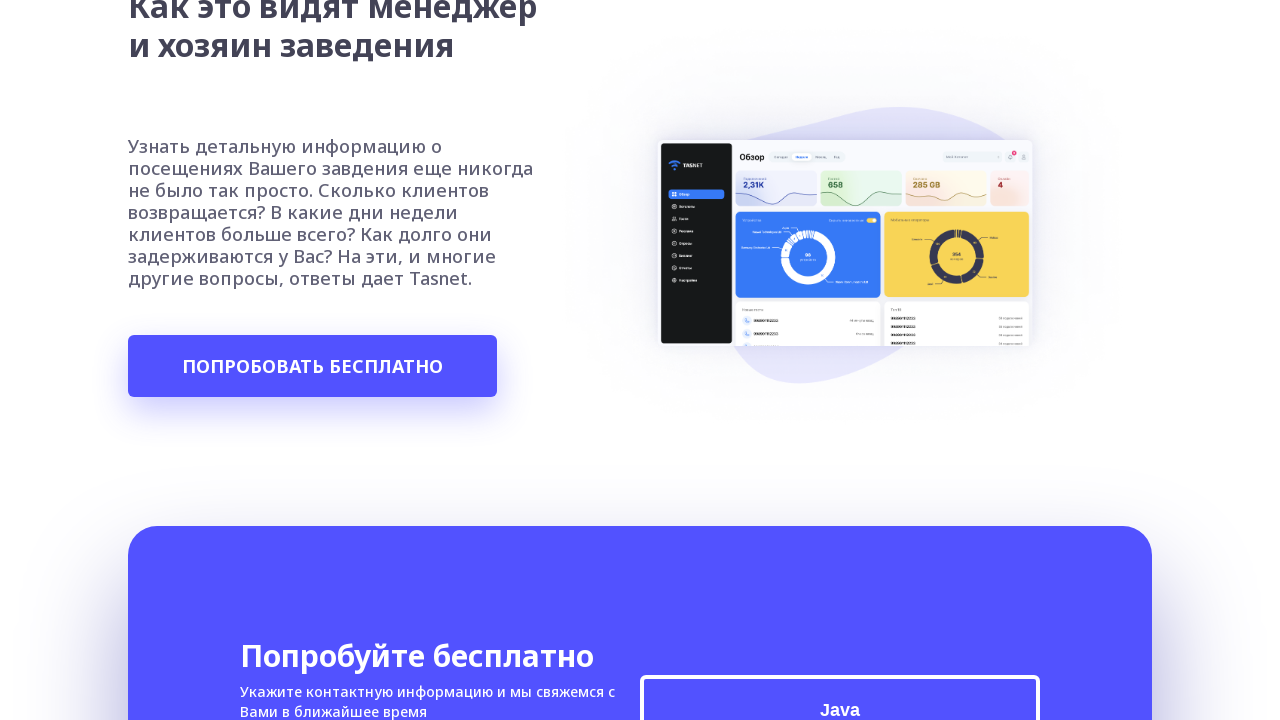

Pressed Enter key to submit email form on #email
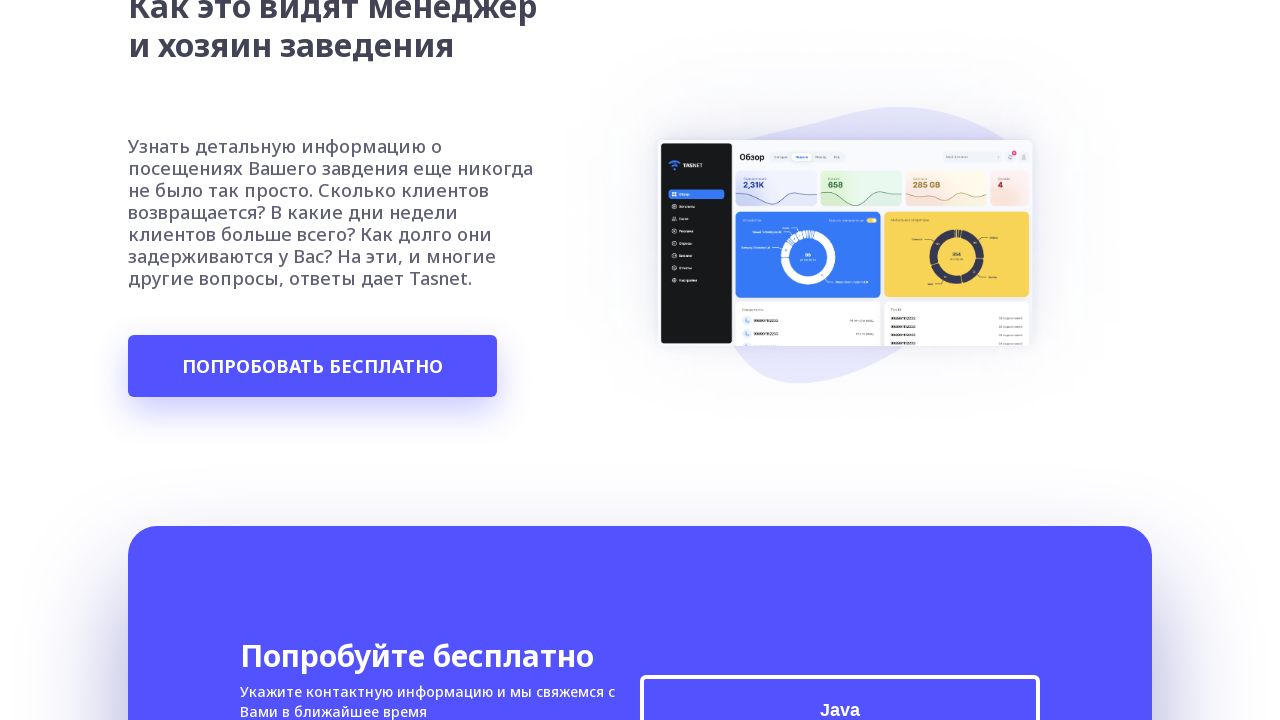

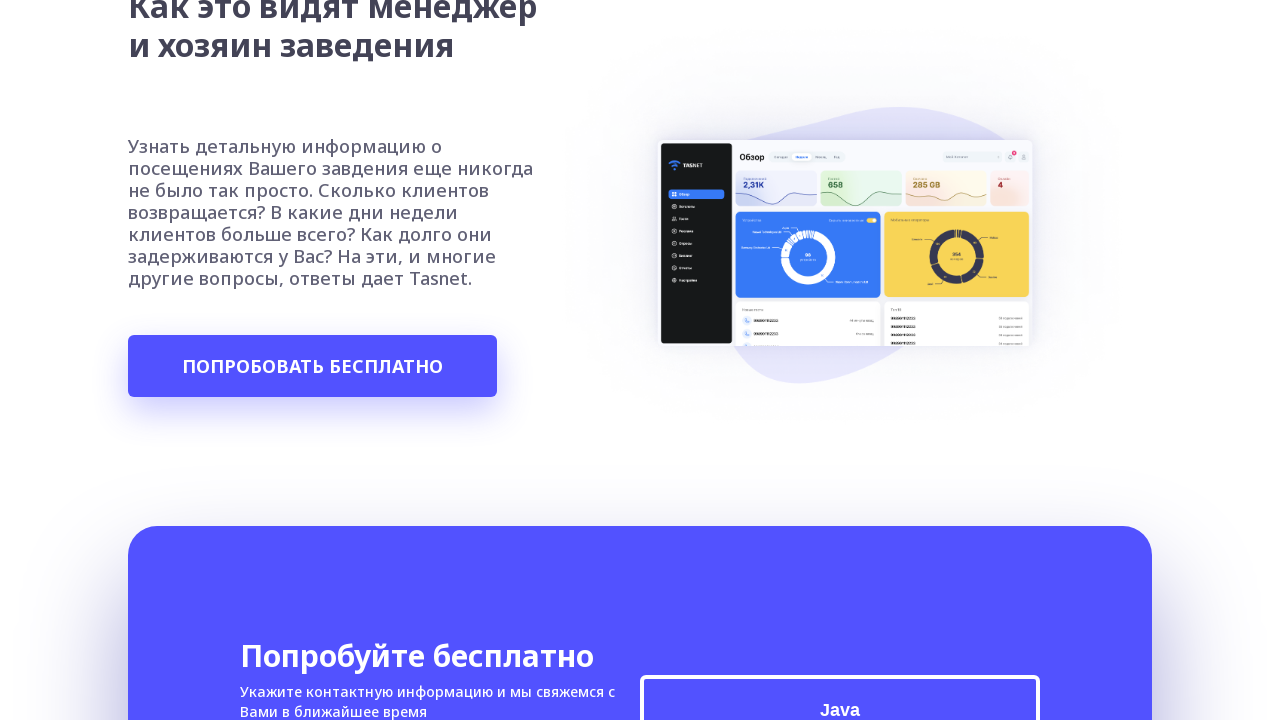